Tests tooltip functionality by hovering over a button element and verifying that the tooltip appears with the expected text.

Starting URL: https://demoqa.com/tool-tips

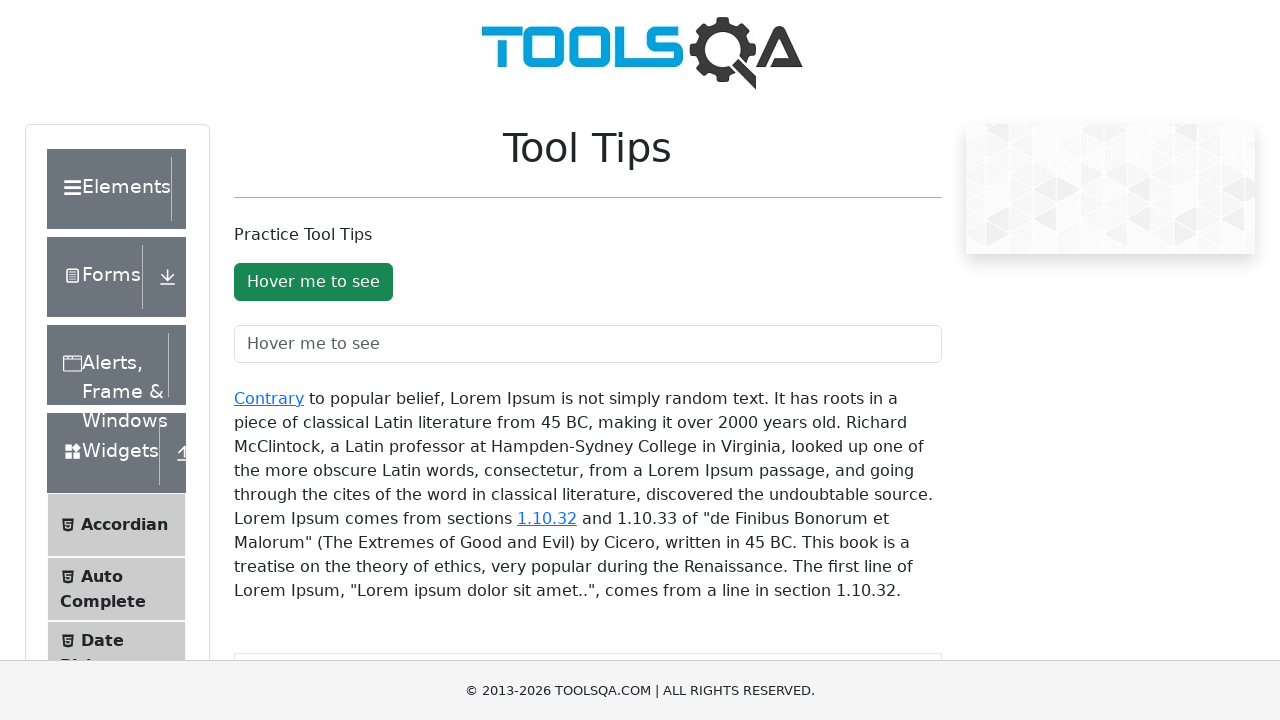

Located the tooltip button element
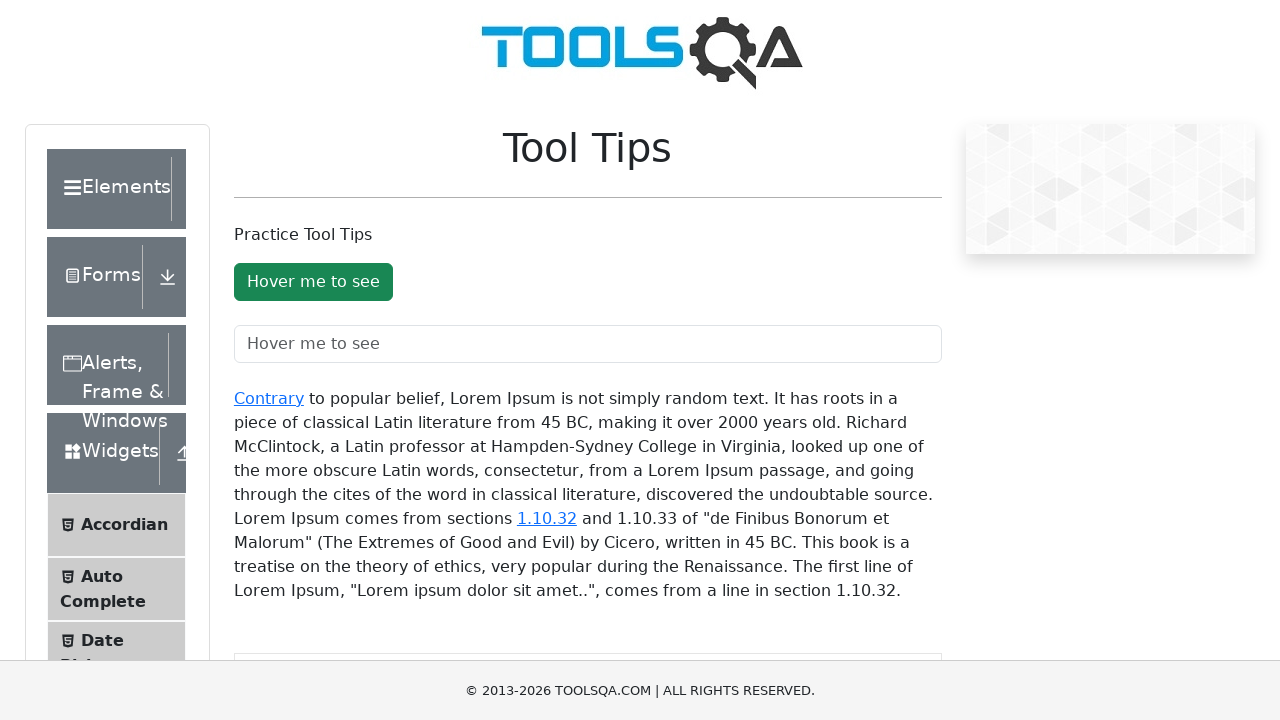

Hovered over the tooltip button to trigger tooltip at (313, 282) on #toolTipButton
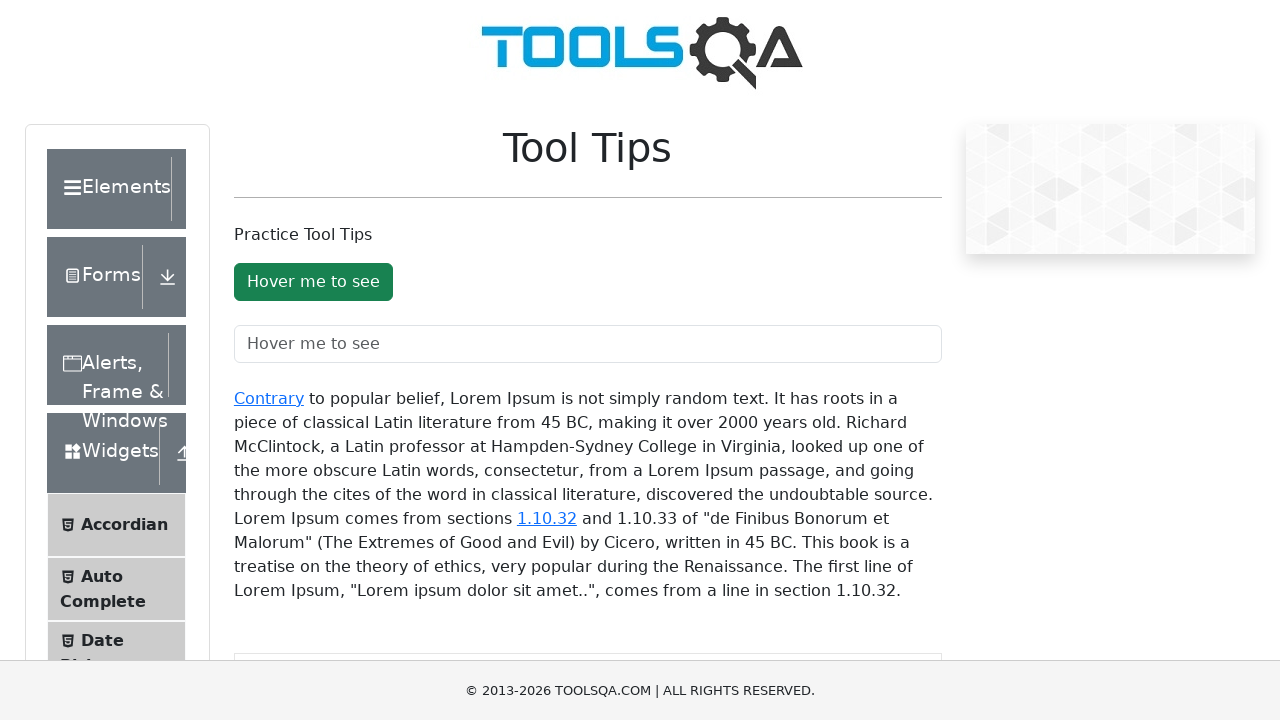

Tooltip appeared and became visible
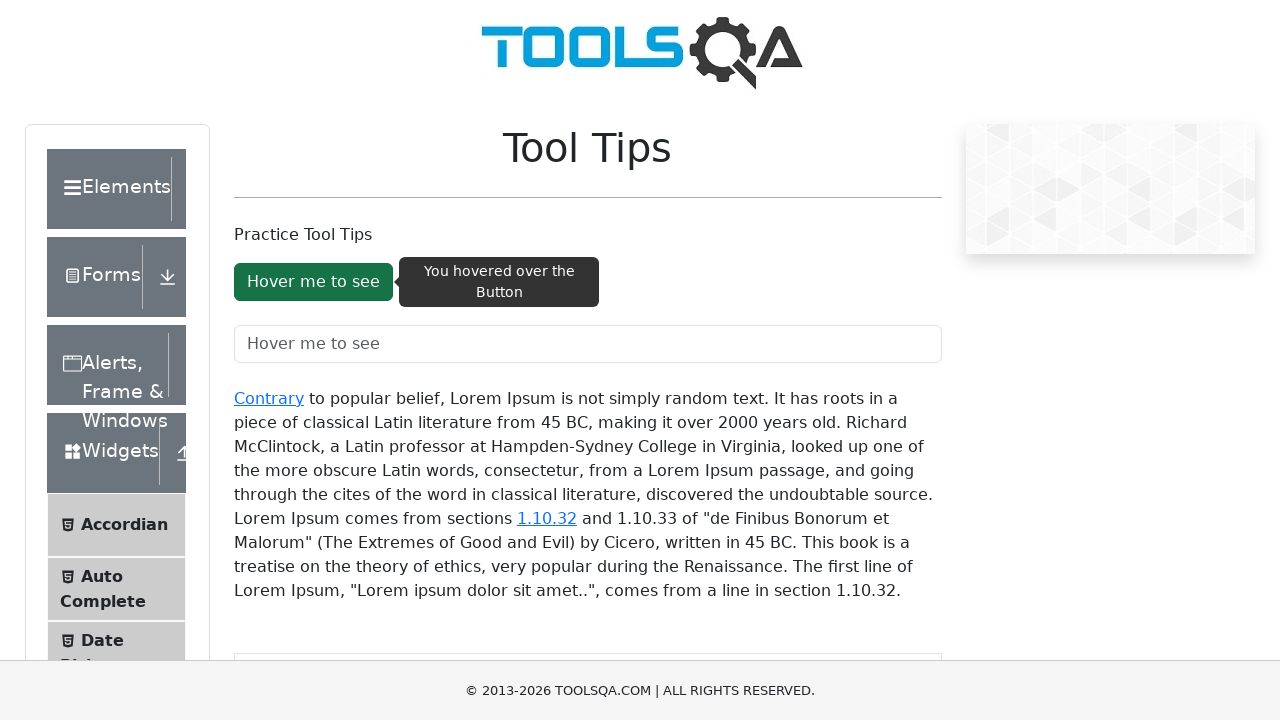

Retrieved tooltip text: 'You hovered over the Button'
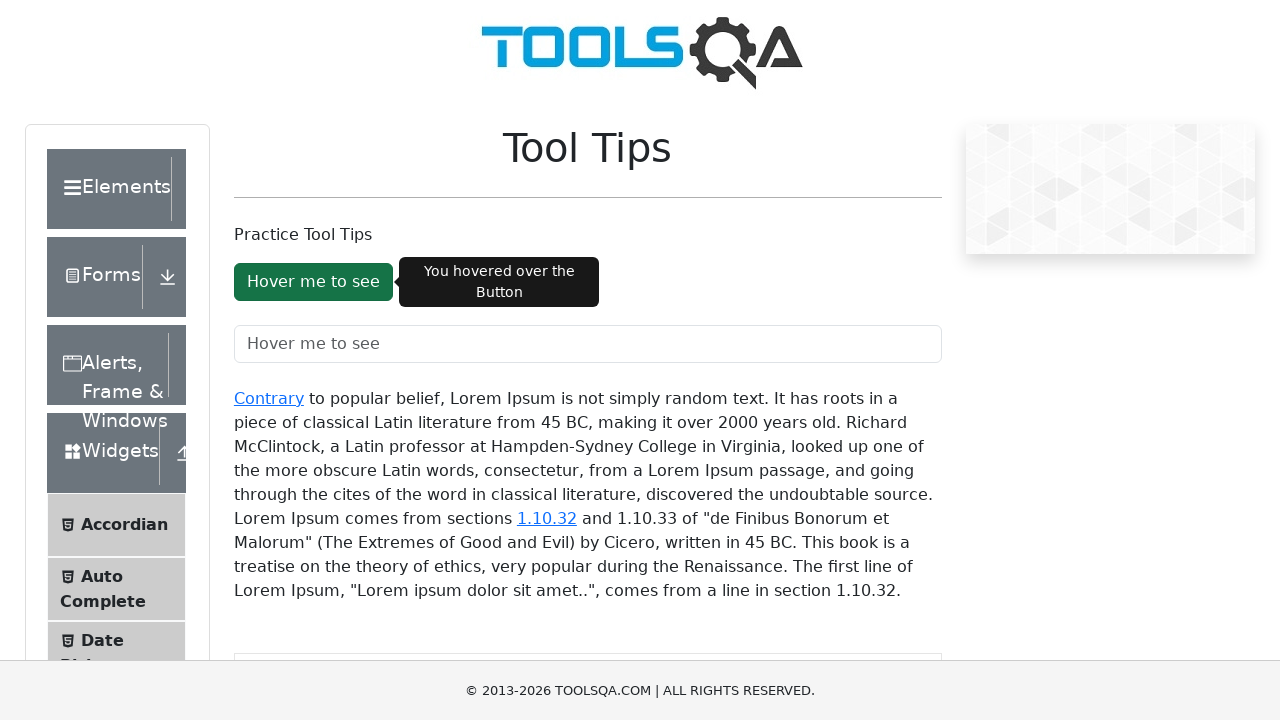

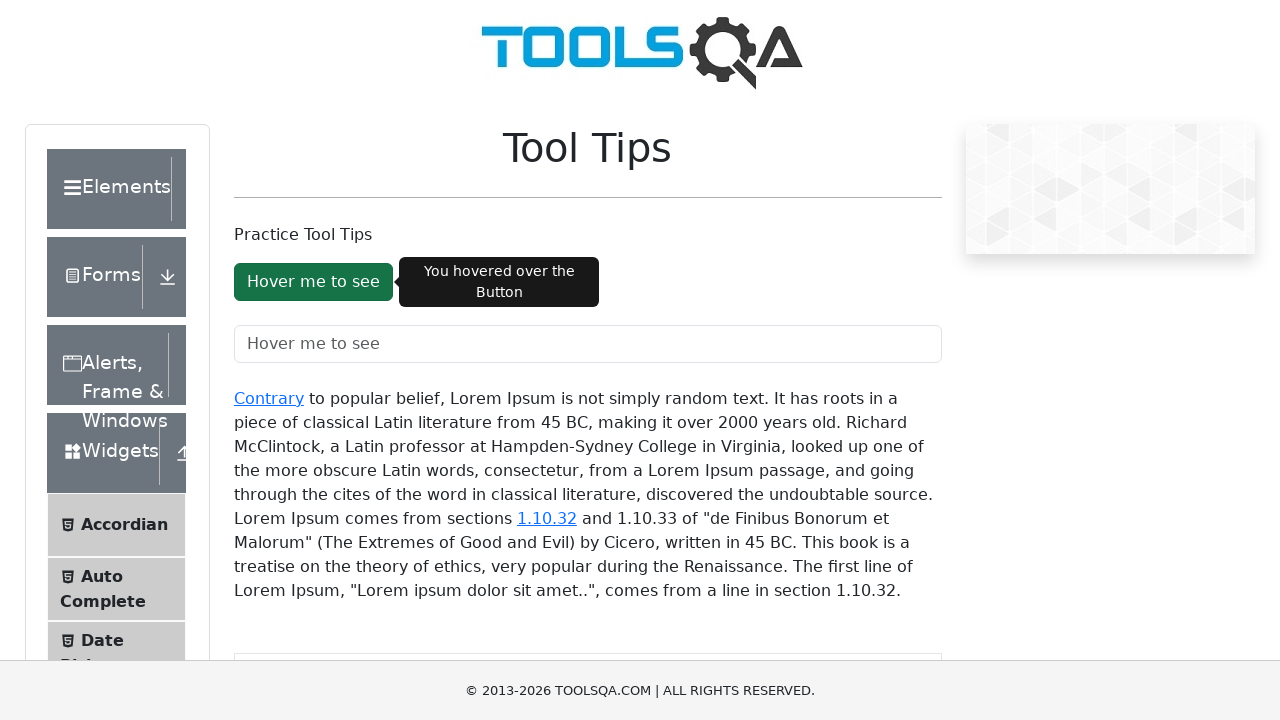